Opens the Eximpe homepage and retrieves the page title

Starting URL: https://eximpe.com/

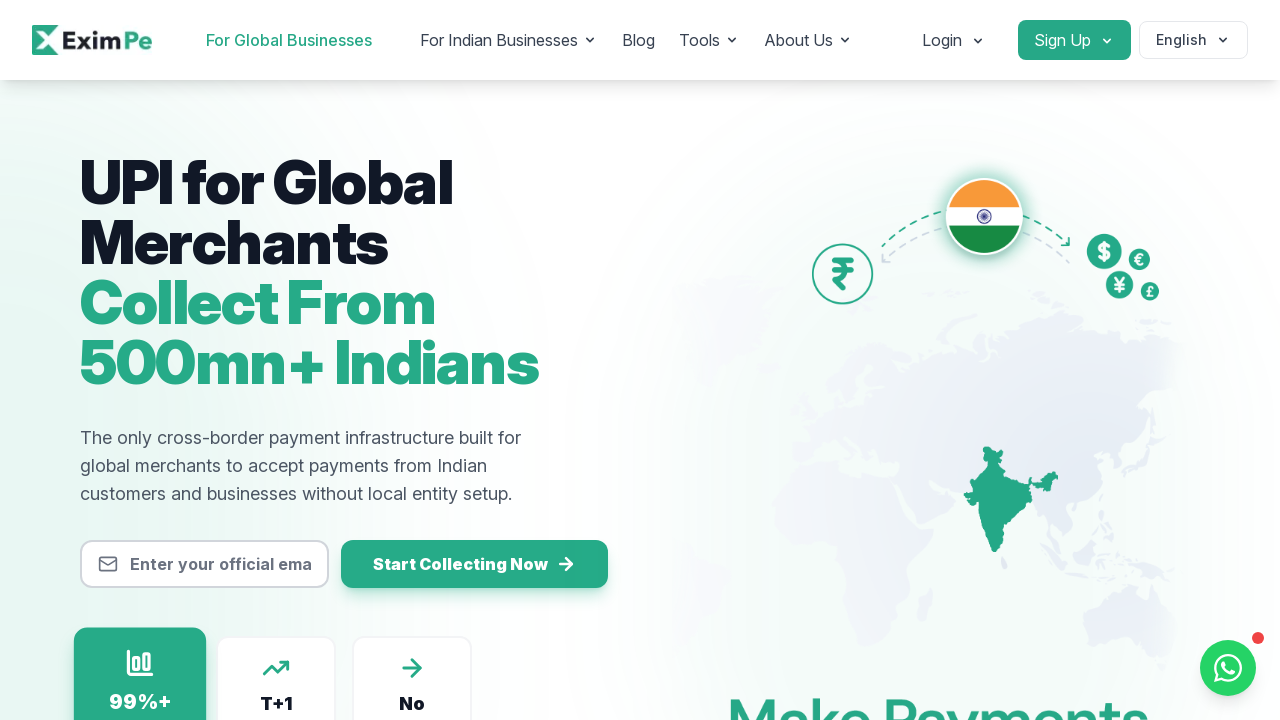

Navigated to Eximpe homepage
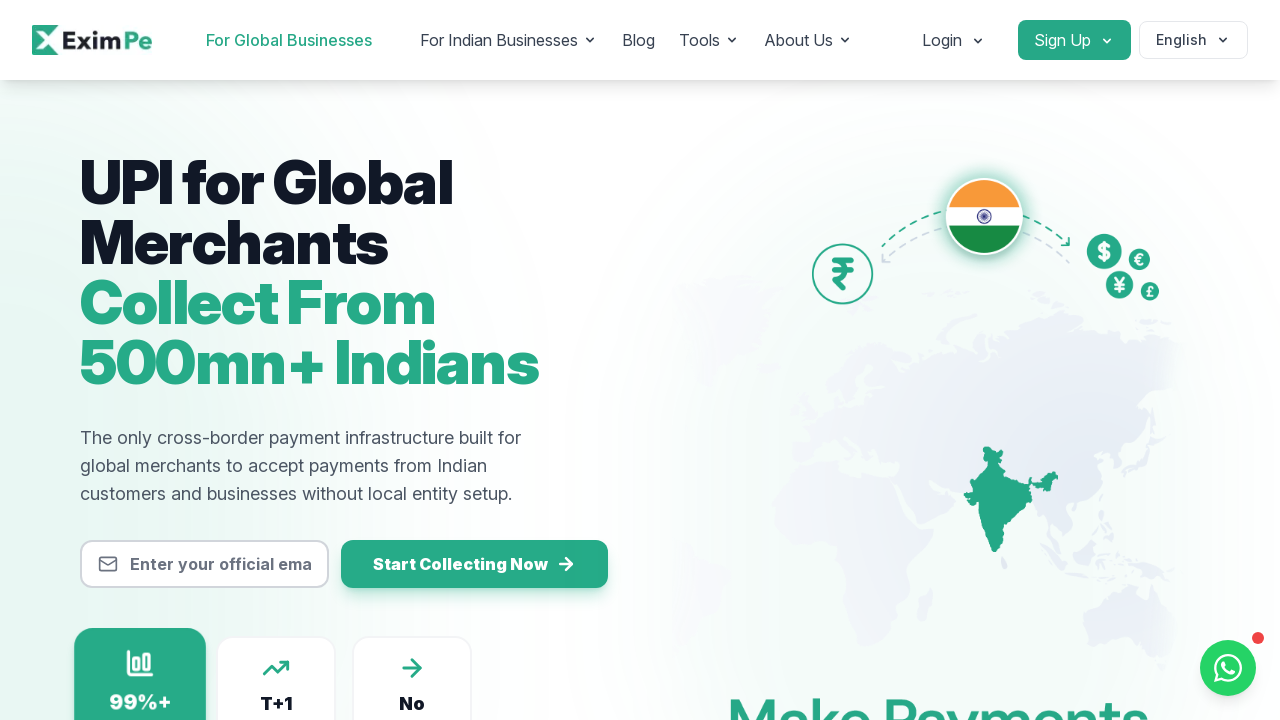

Retrieved page title: Collect with UPI from 500M+ Indians | Global UPI & INR Payments by EximPe
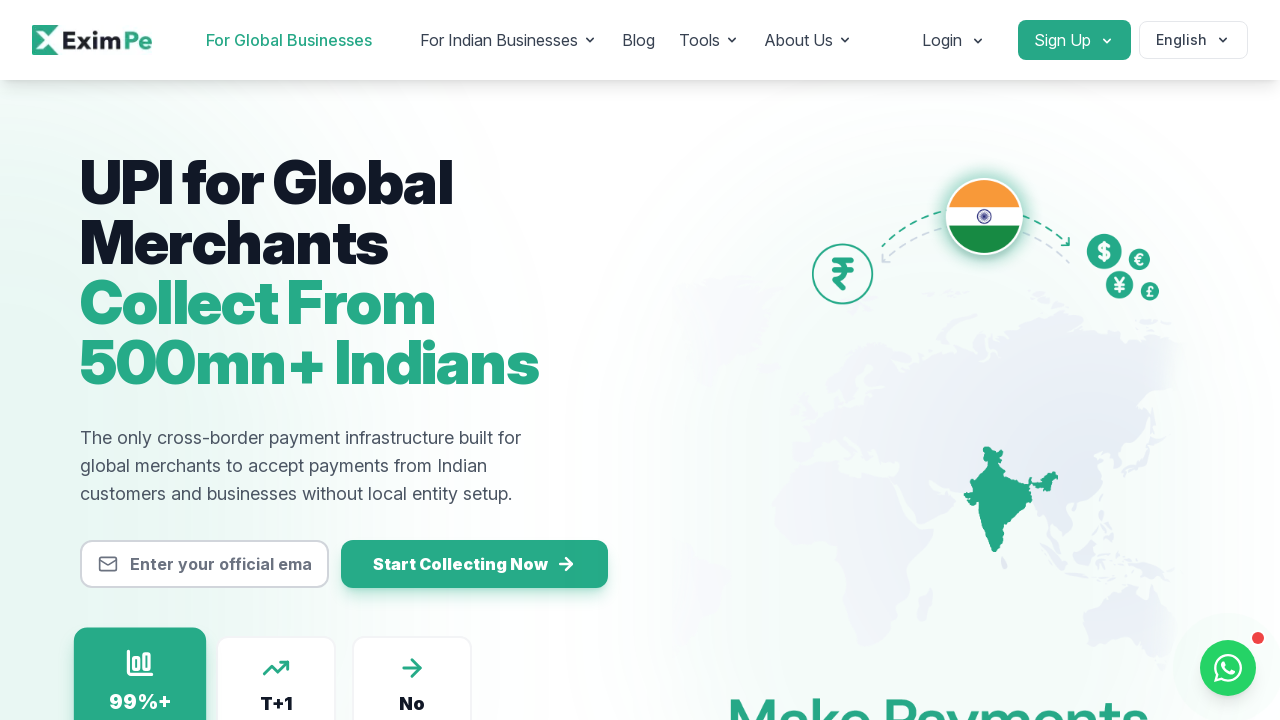

Waited for page to fully load (networkidle state)
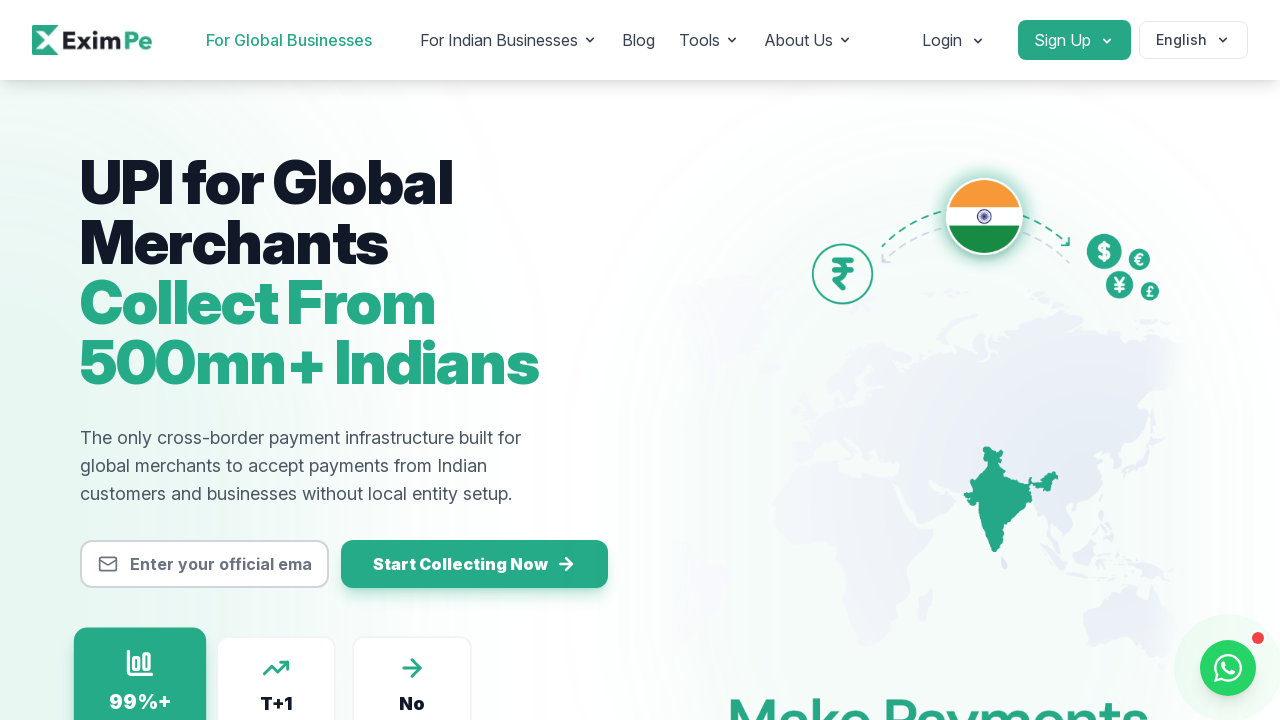

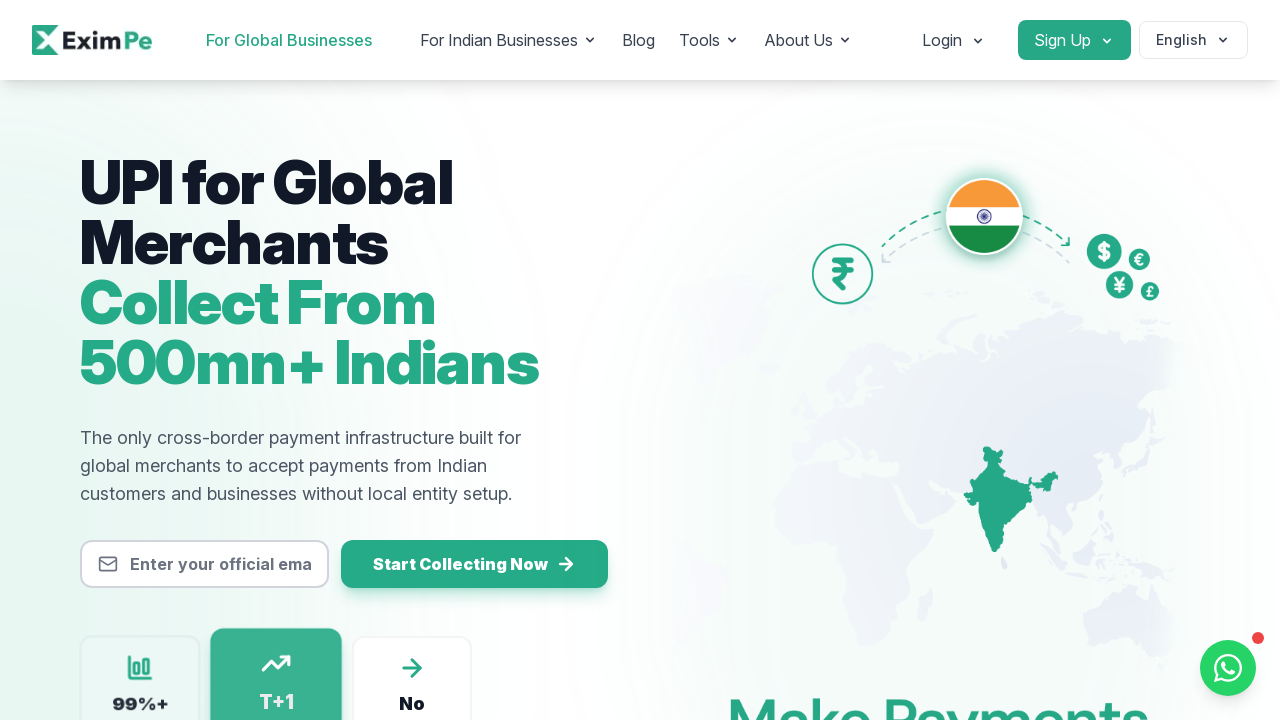